Tests that a todo item is removed when edited to an empty string

Starting URL: https://demo.playwright.dev/todomvc

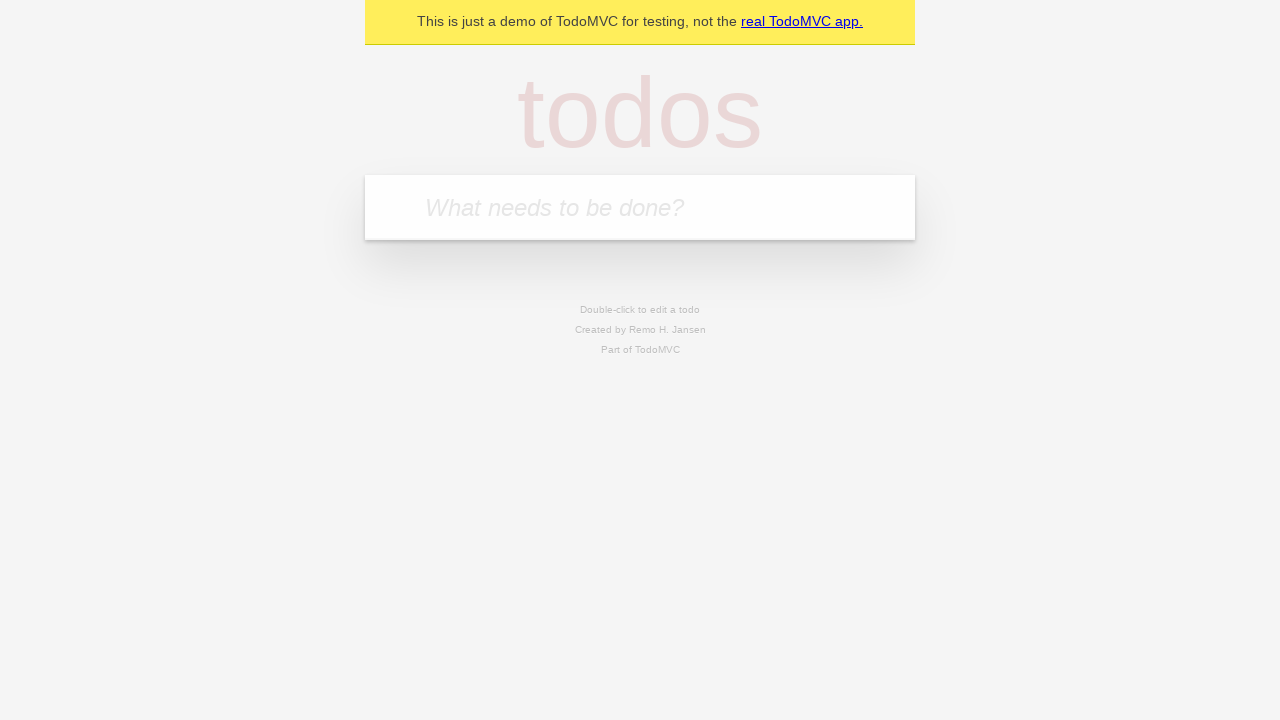

Filled todo input with 'buy some cheese' on internal:attr=[placeholder="What needs to be done?"i]
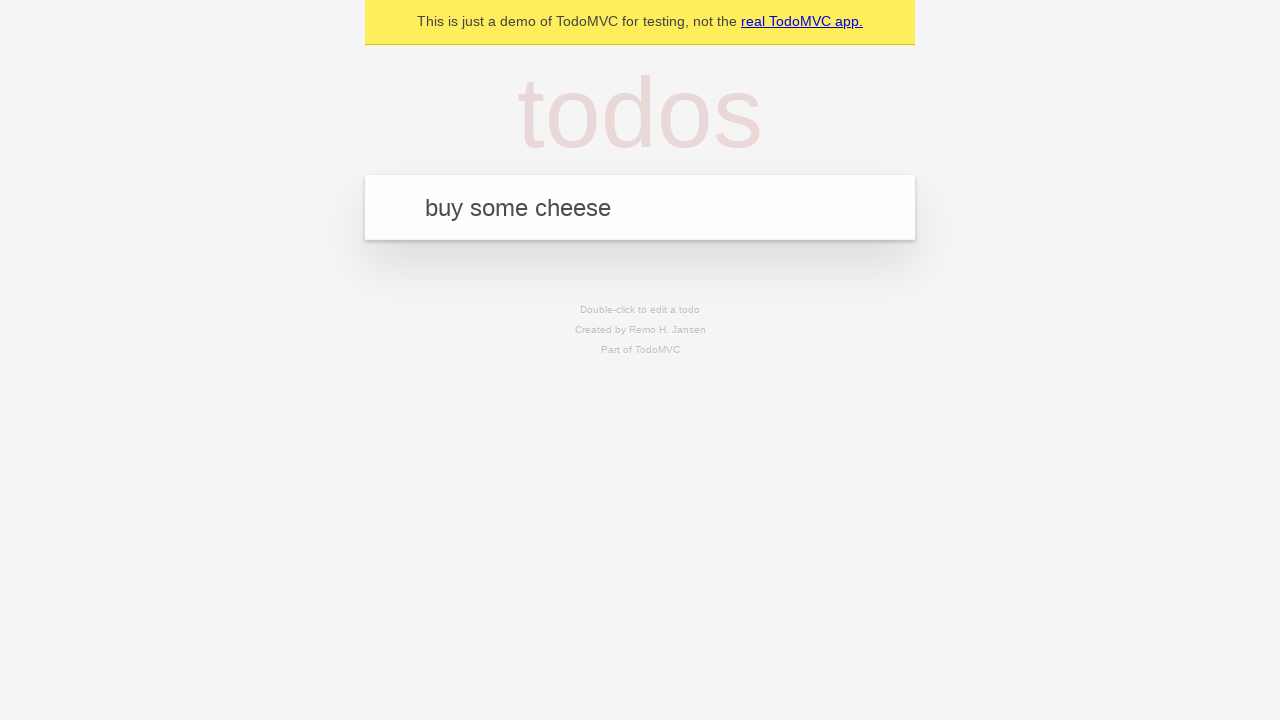

Pressed Enter to add first todo item on internal:attr=[placeholder="What needs to be done?"i]
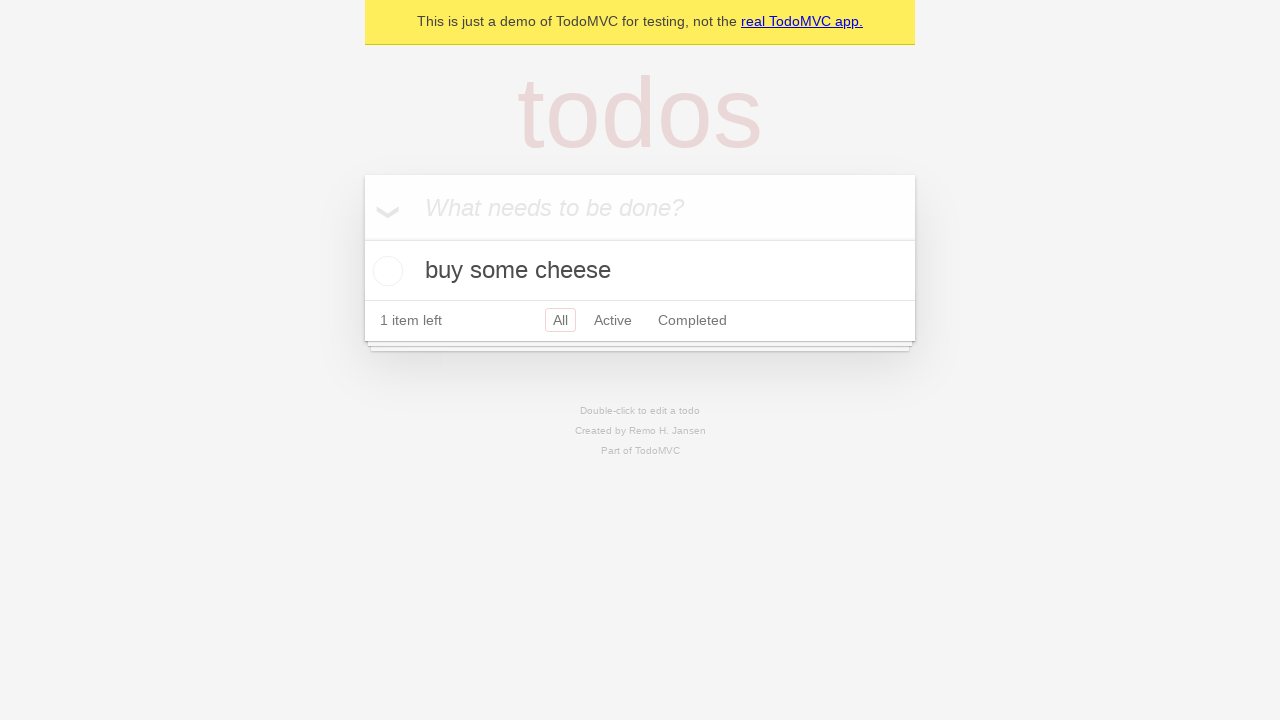

Filled todo input with 'feed the cat' on internal:attr=[placeholder="What needs to be done?"i]
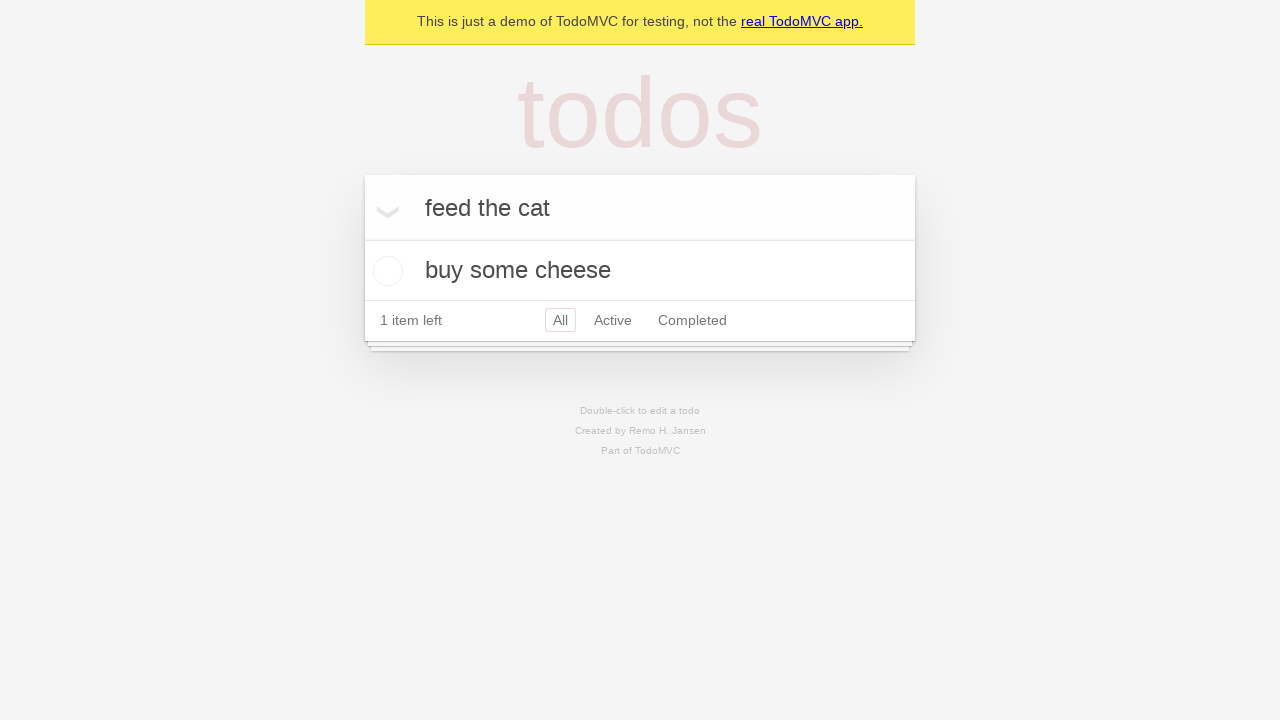

Pressed Enter to add second todo item on internal:attr=[placeholder="What needs to be done?"i]
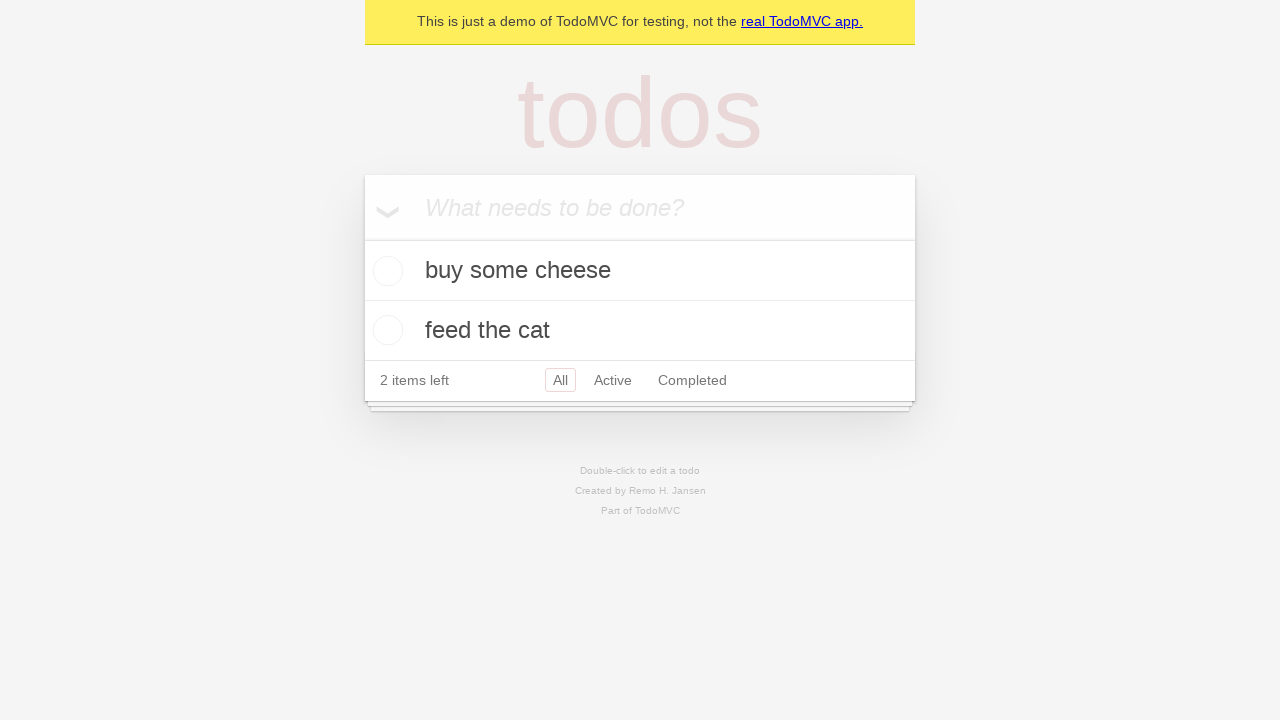

Filled todo input with 'book a doctors appointment' on internal:attr=[placeholder="What needs to be done?"i]
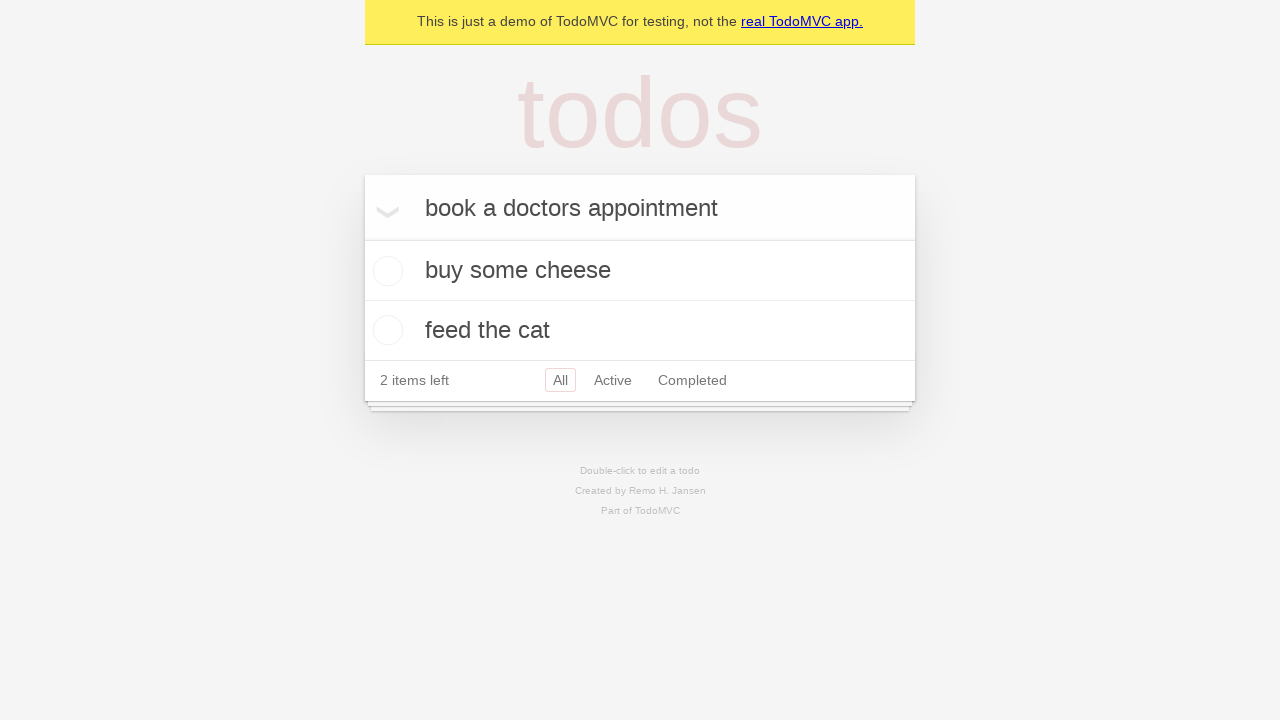

Pressed Enter to add third todo item on internal:attr=[placeholder="What needs to be done?"i]
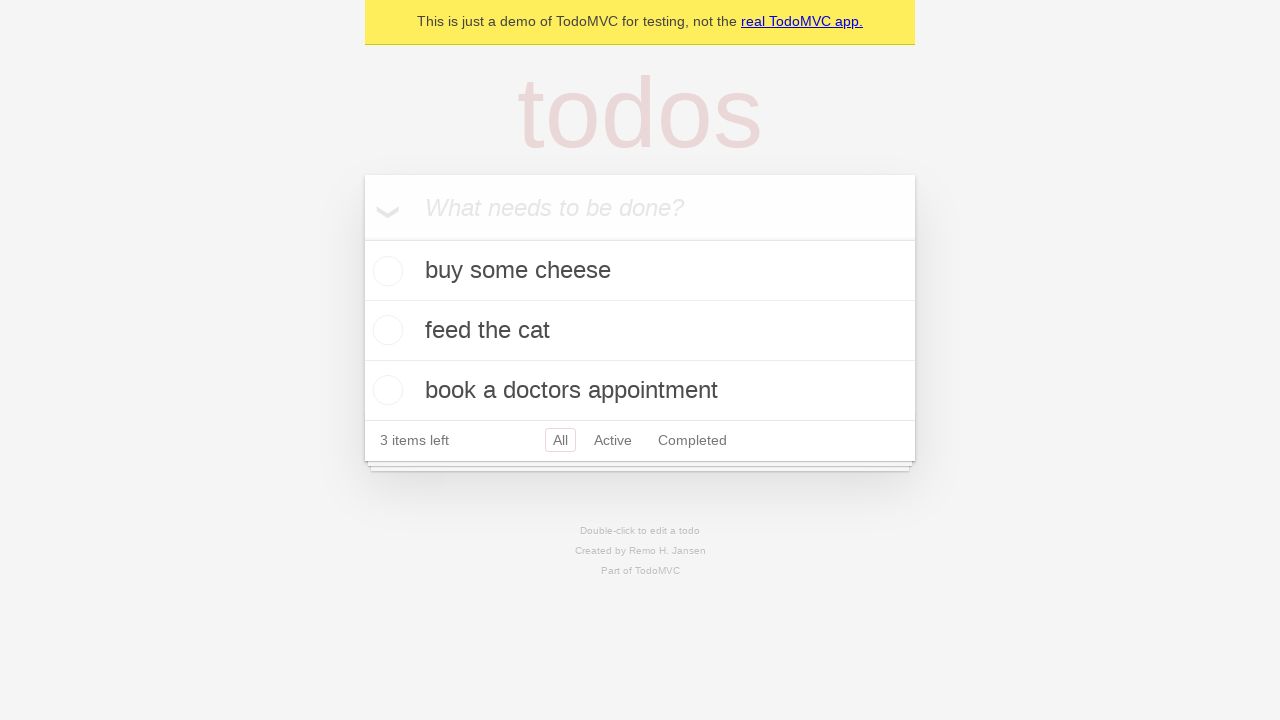

Waited for third todo item to be visible
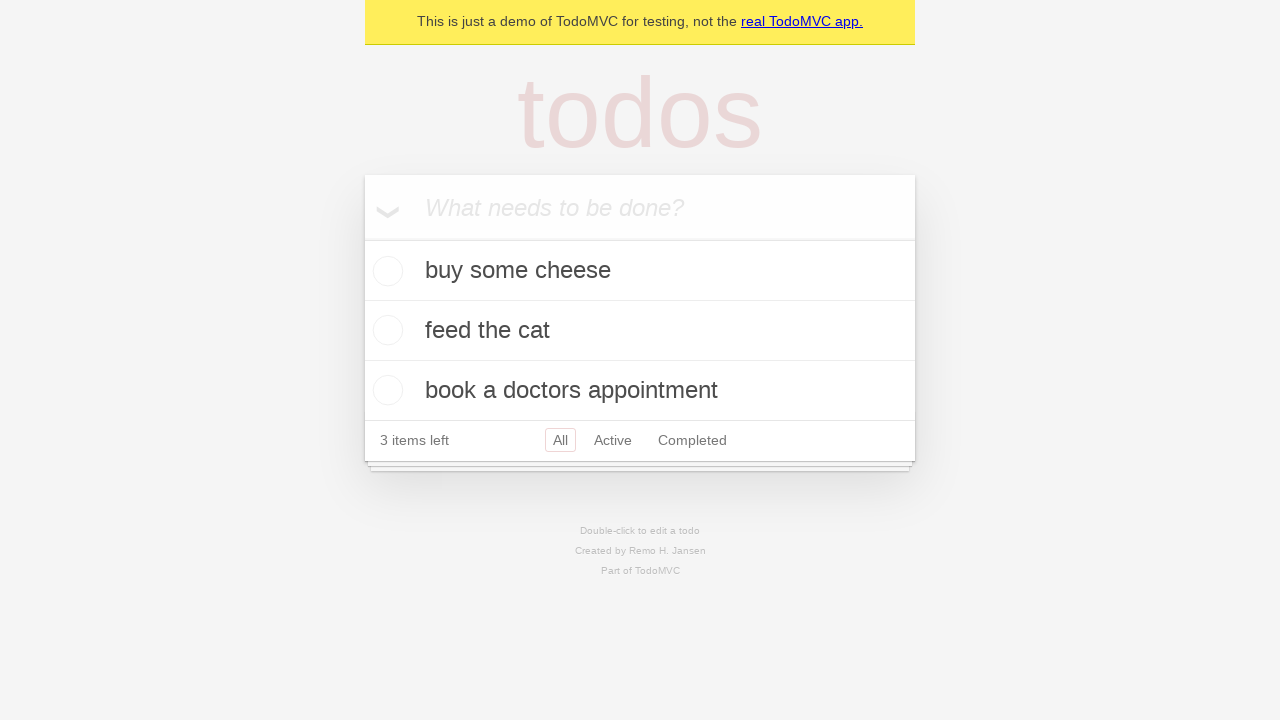

Double-clicked second todo item to enter edit mode at (640, 331) on [data-testid='todo-item'] >> nth=1
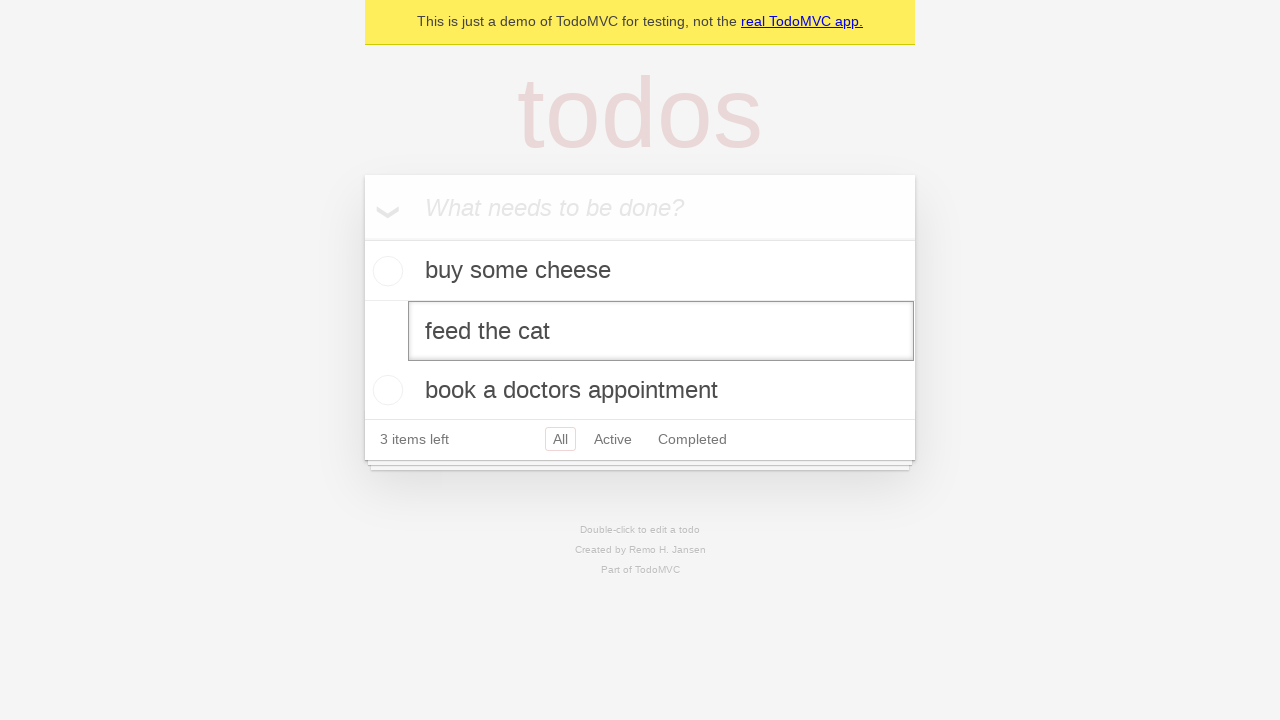

Cleared text from edit field to empty string on [data-testid='todo-item'] >> nth=1 >> internal:role=textbox[name="Edit"i]
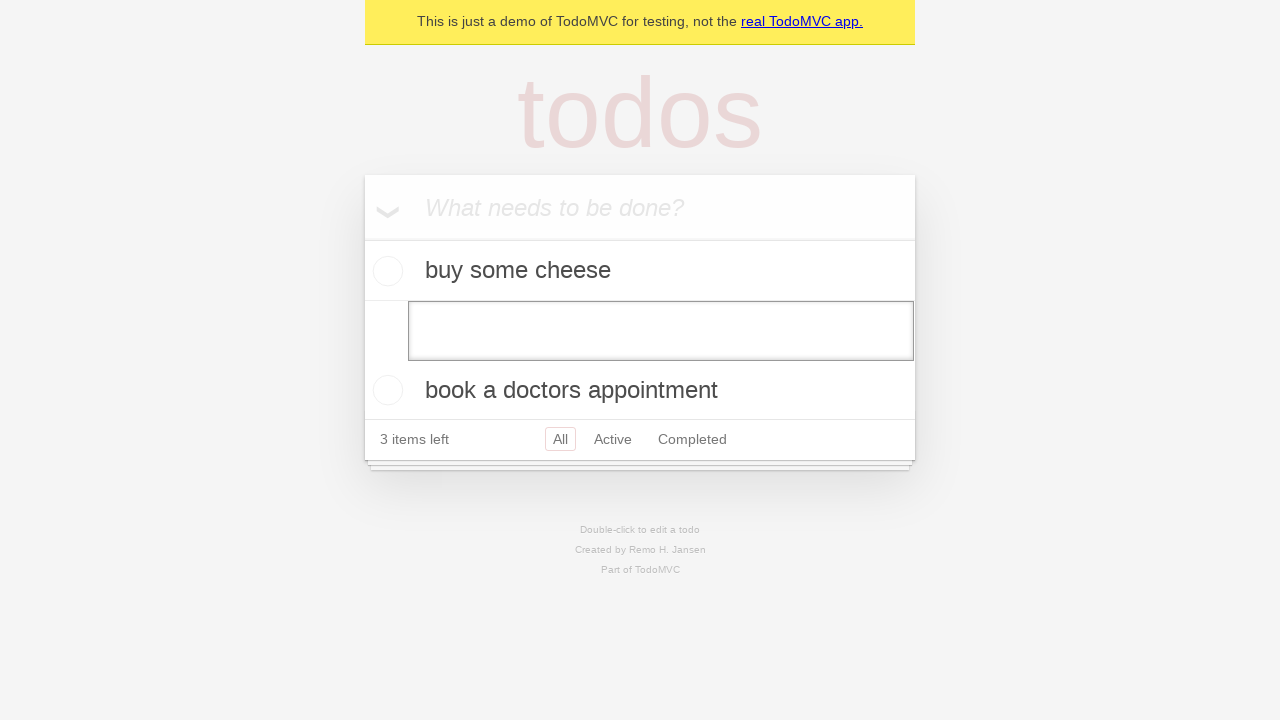

Pressed Enter to confirm deletion of todo item with empty text on [data-testid='todo-item'] >> nth=1 >> internal:role=textbox[name="Edit"i]
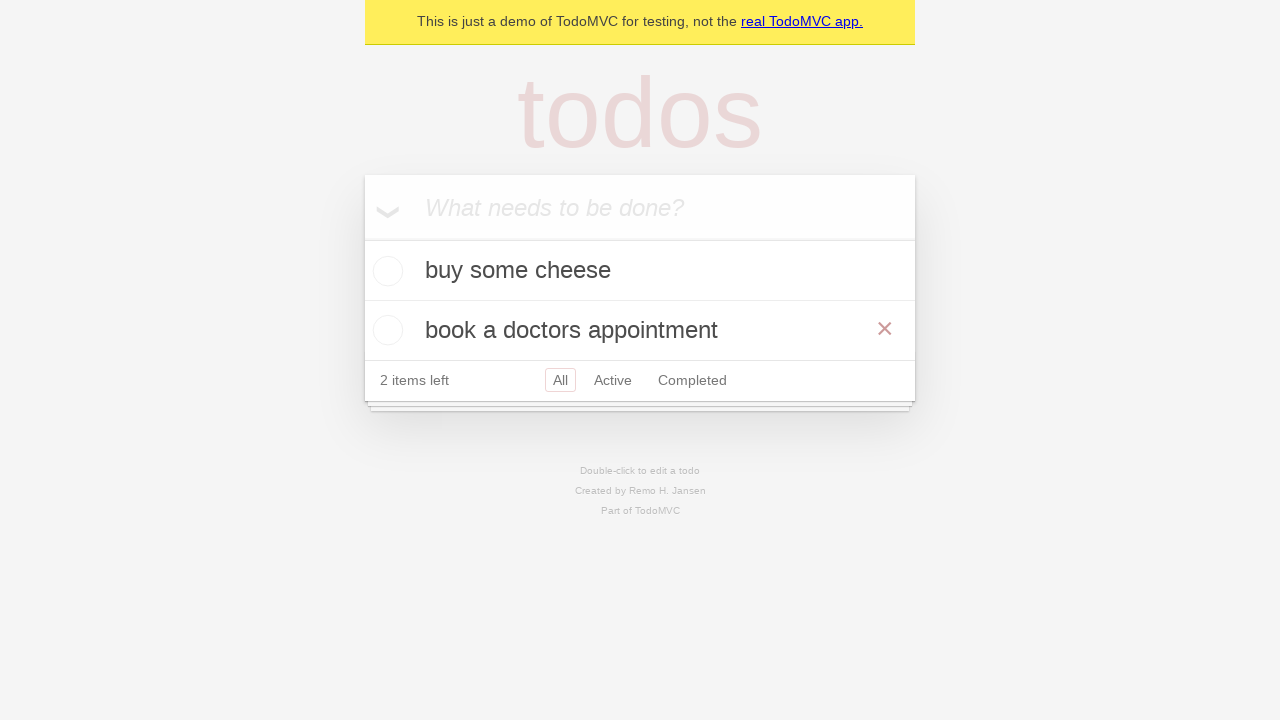

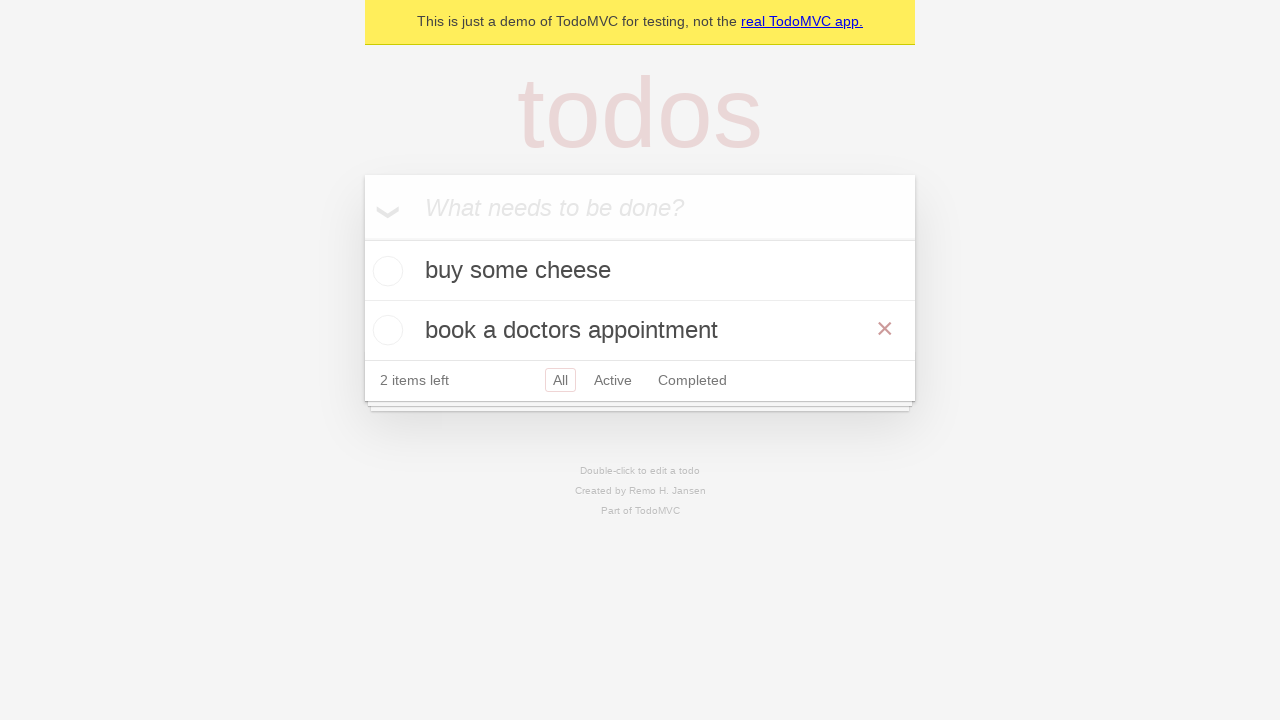